Tests JavaScript alert handling by clicking a button that triggers an alert and then accepting the alert dialog

Starting URL: https://the-internet.herokuapp.com/javascript_alerts

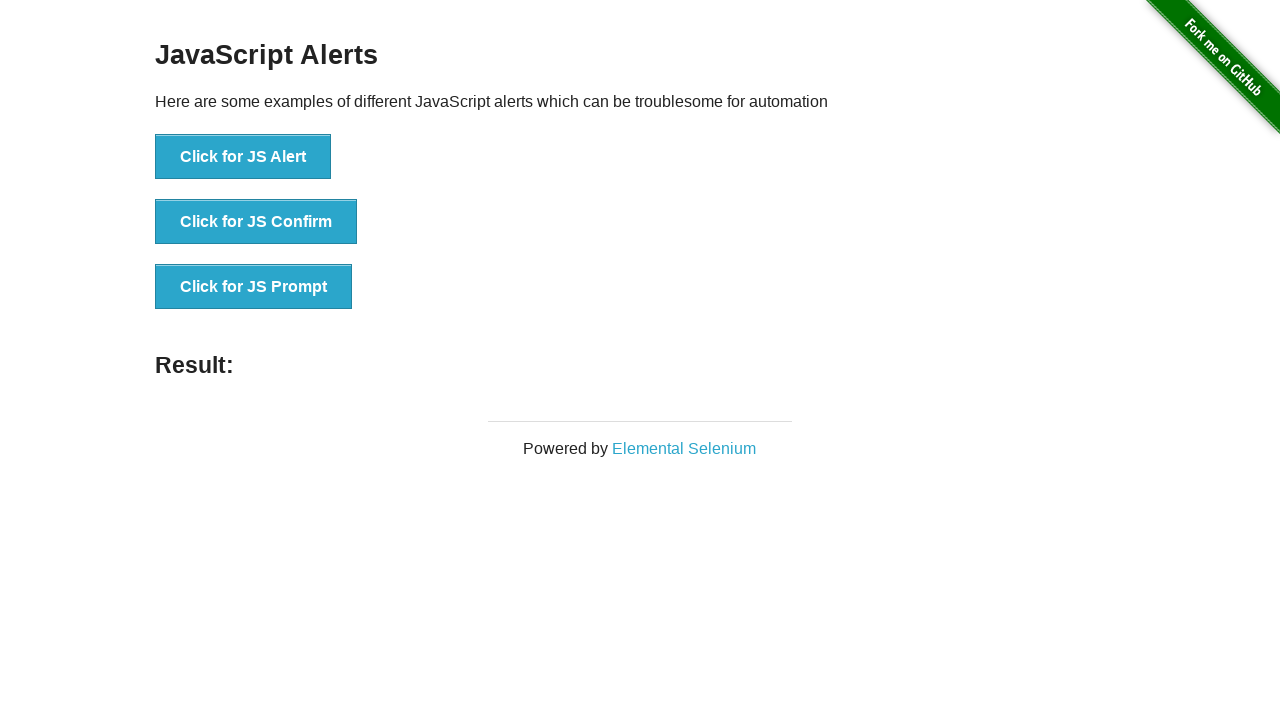

Clicked button to trigger JavaScript alert at (243, 157) on button[onclick='jsAlert()']
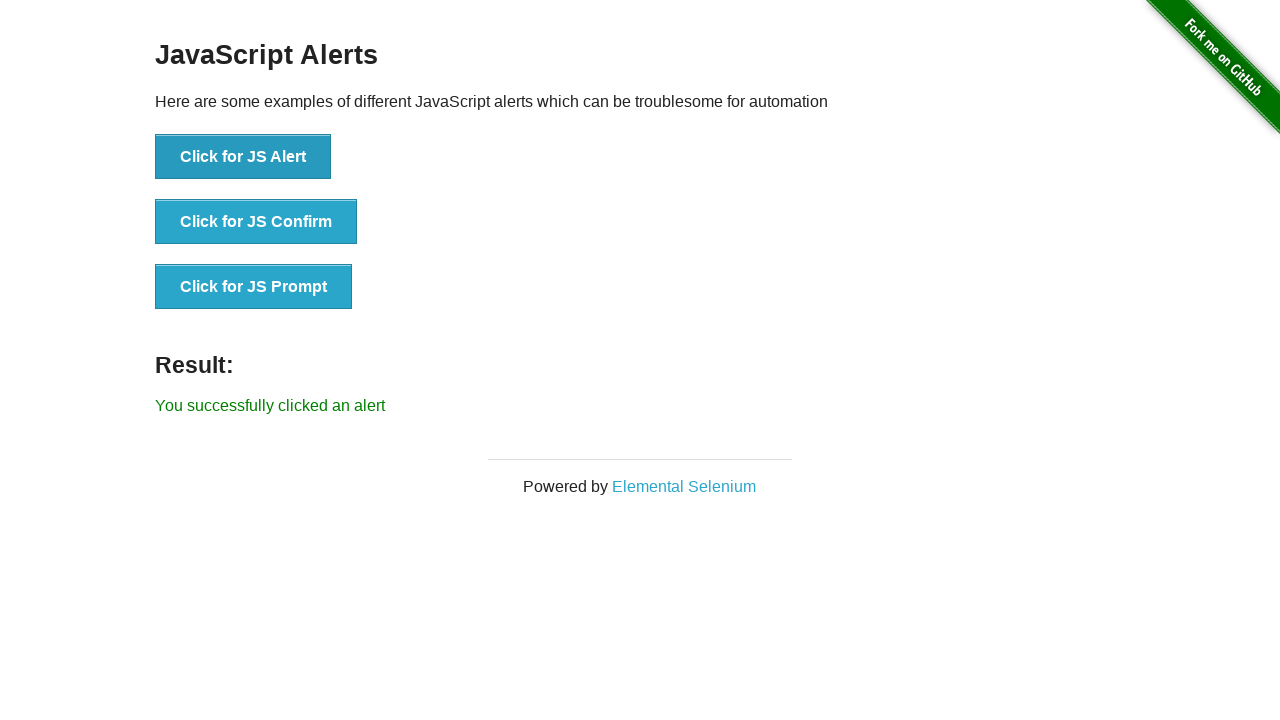

Set up dialog handler to accept alert
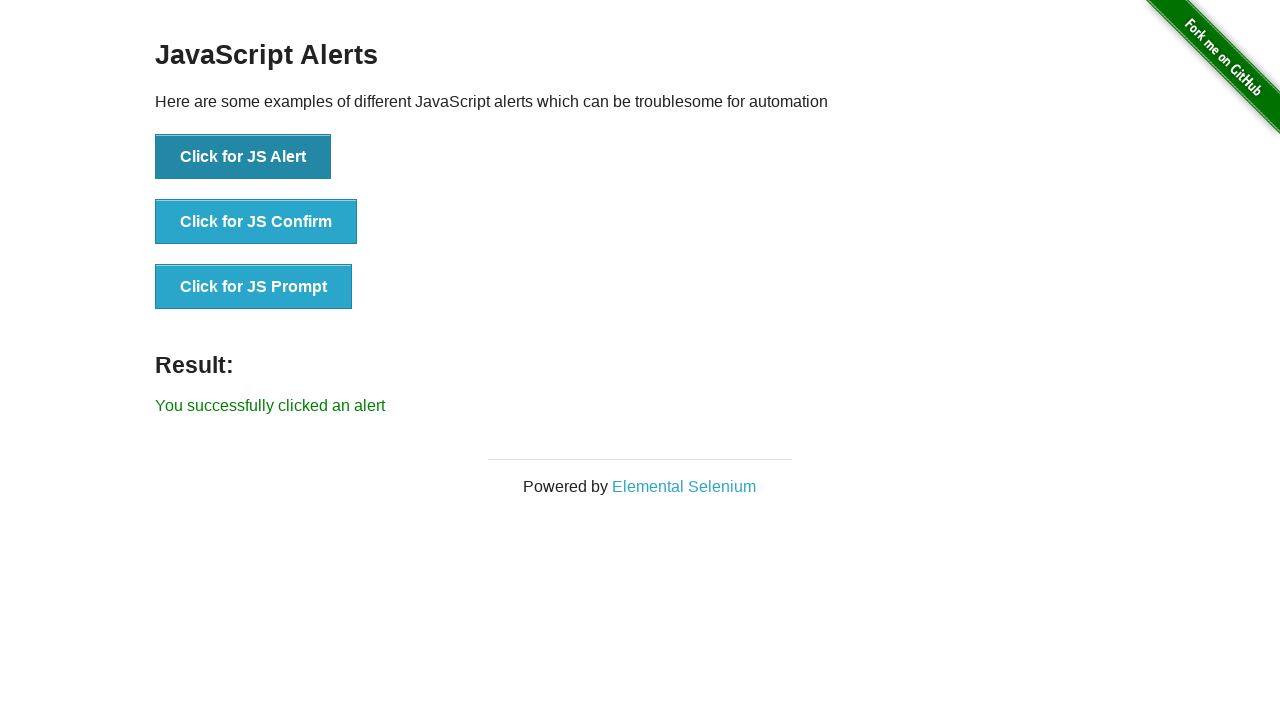

Result message displayed after accepting alert
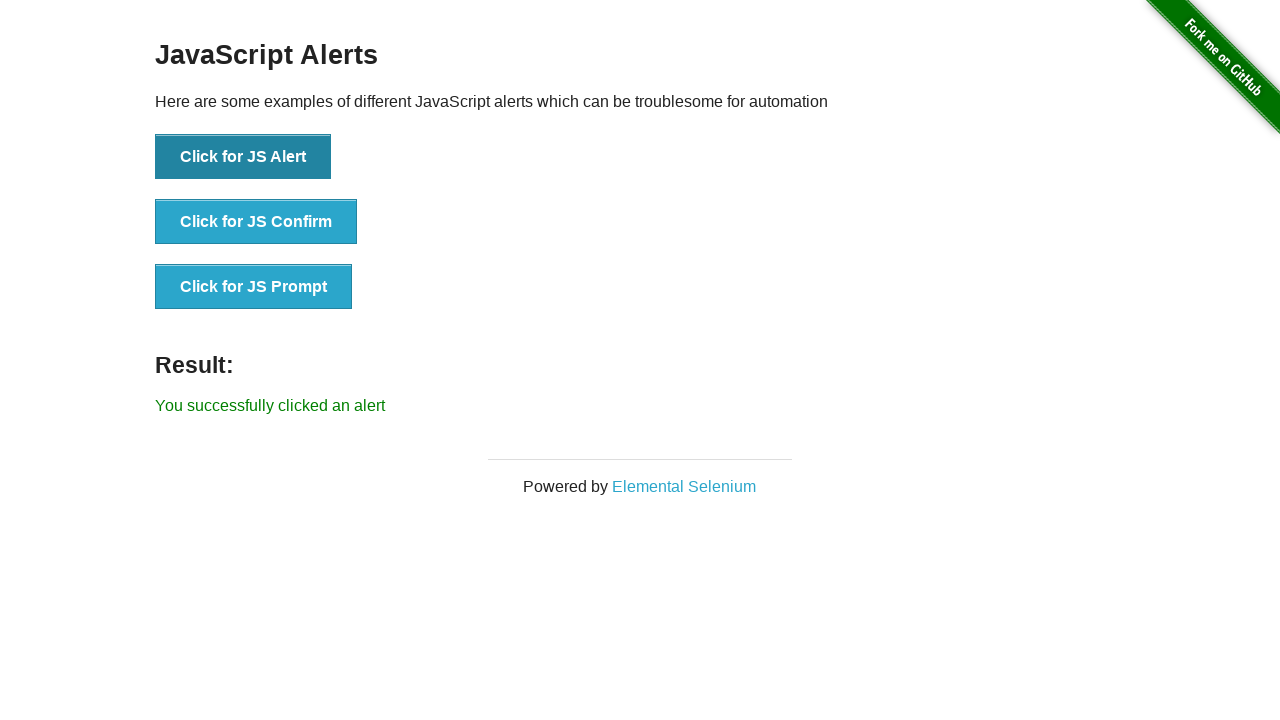

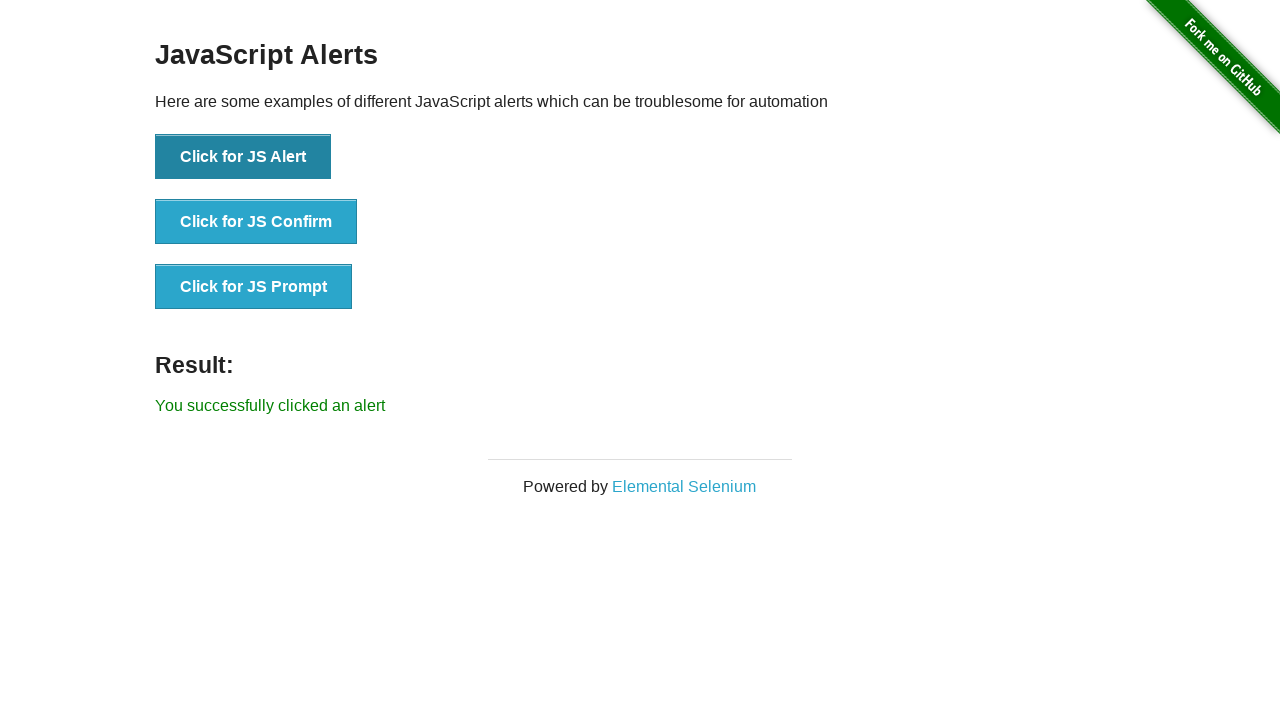